Tests drag and drop functionality on jQuery UI demo page by dragging an element into a droppable area and verifying the color change

Starting URL: https://jqueryui.com/droppable/

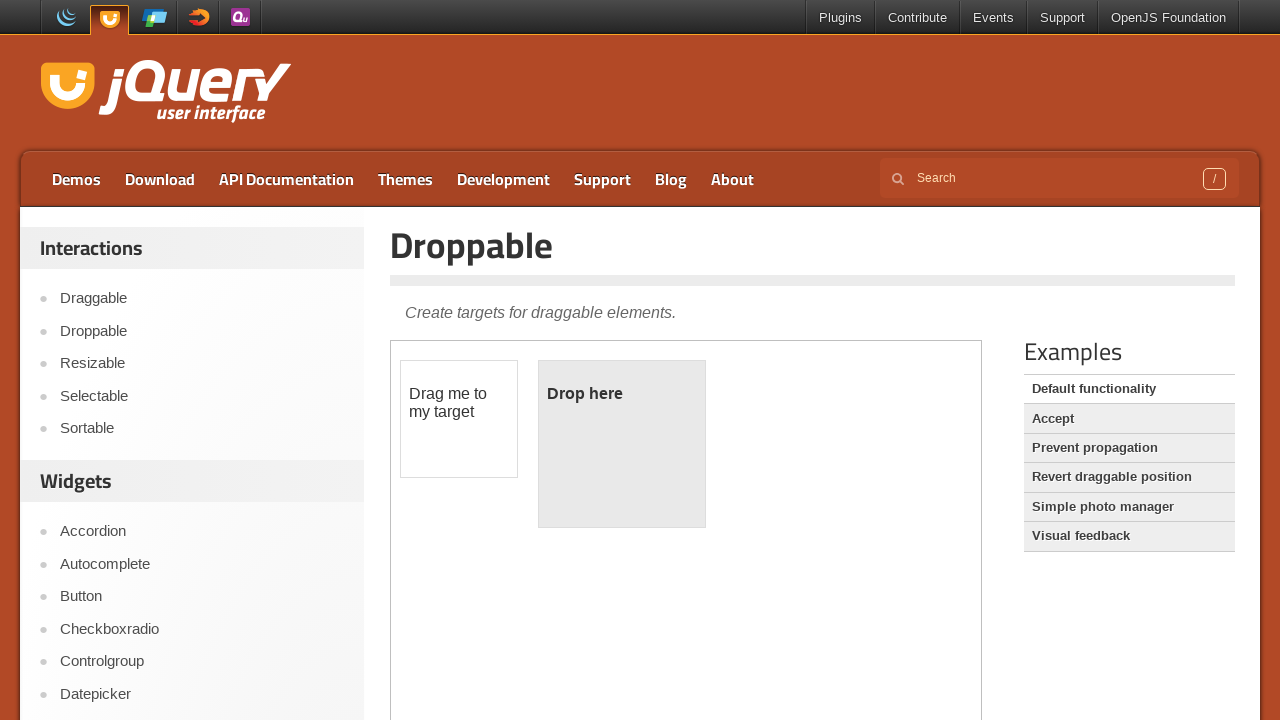

Located the demo iframe
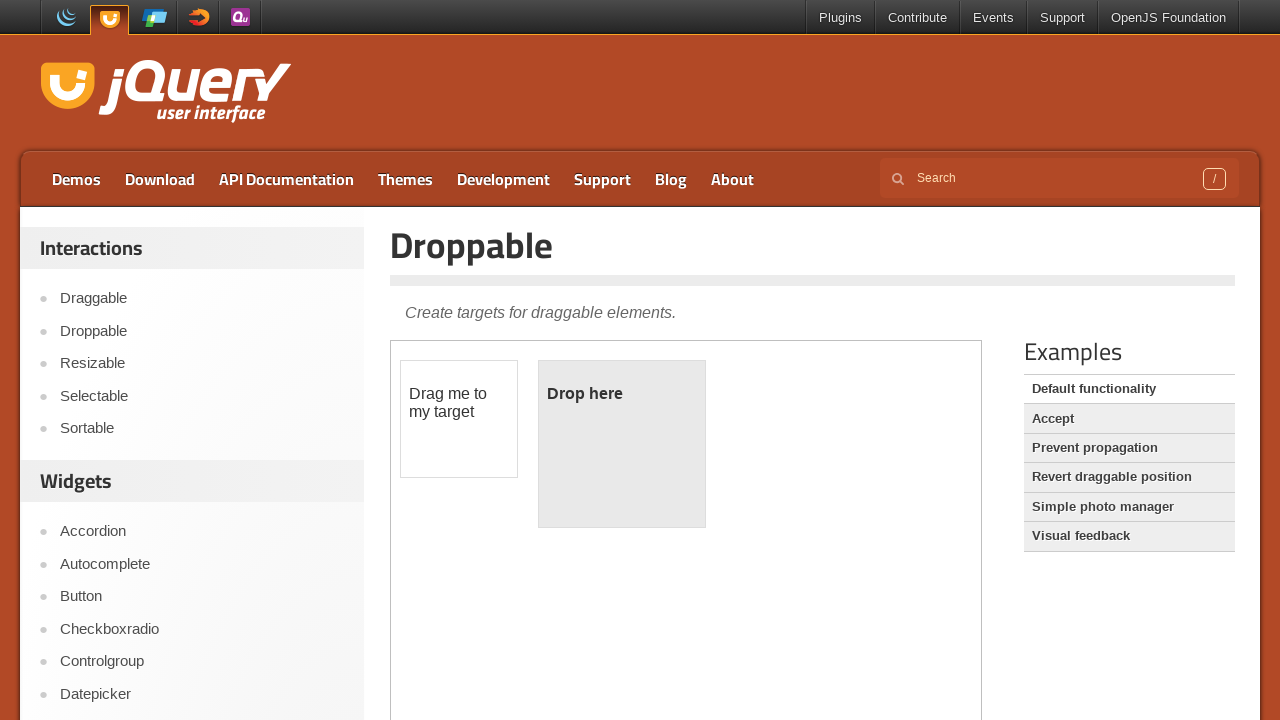

Located the draggable element
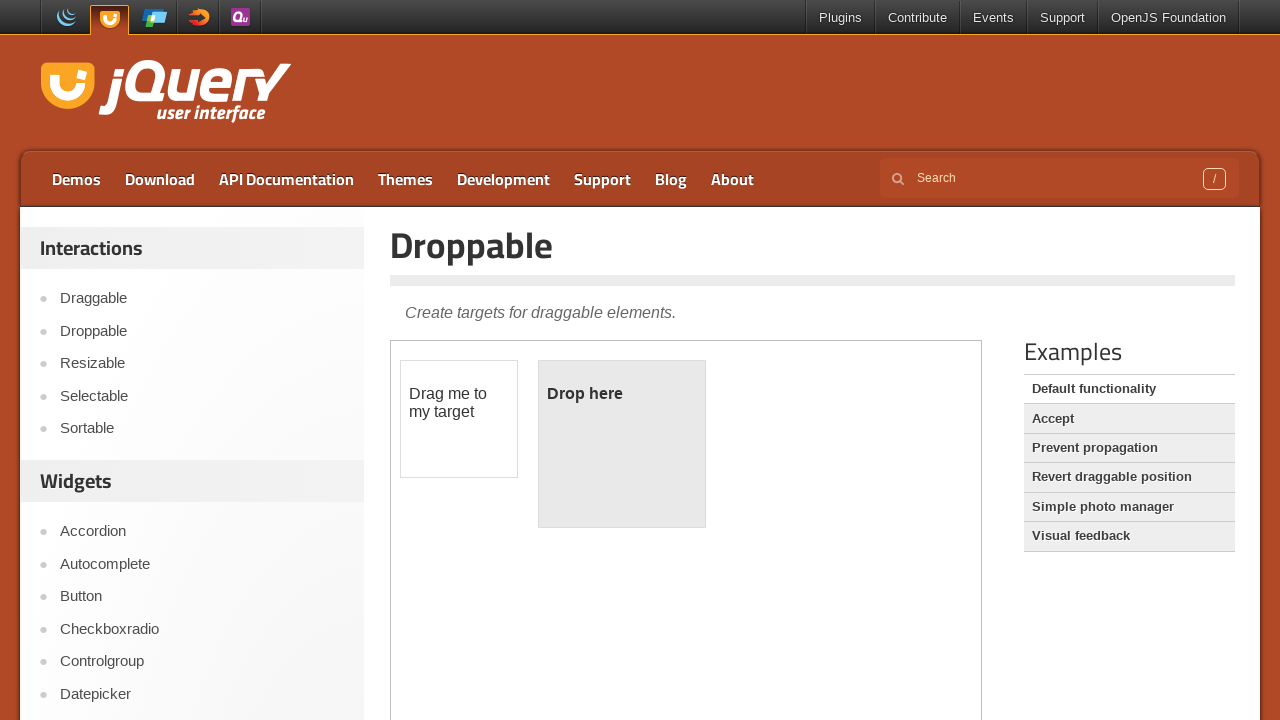

Located the droppable element
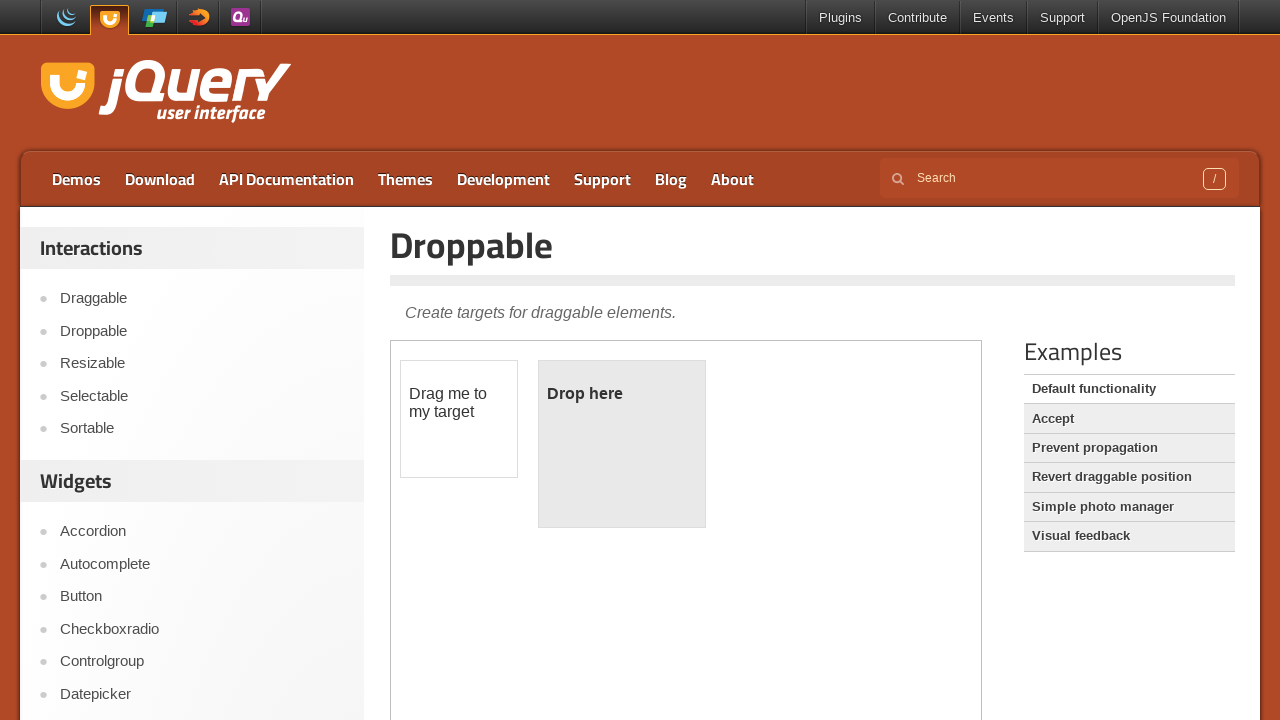

Dragged the draggable element to the droppable area at (622, 444)
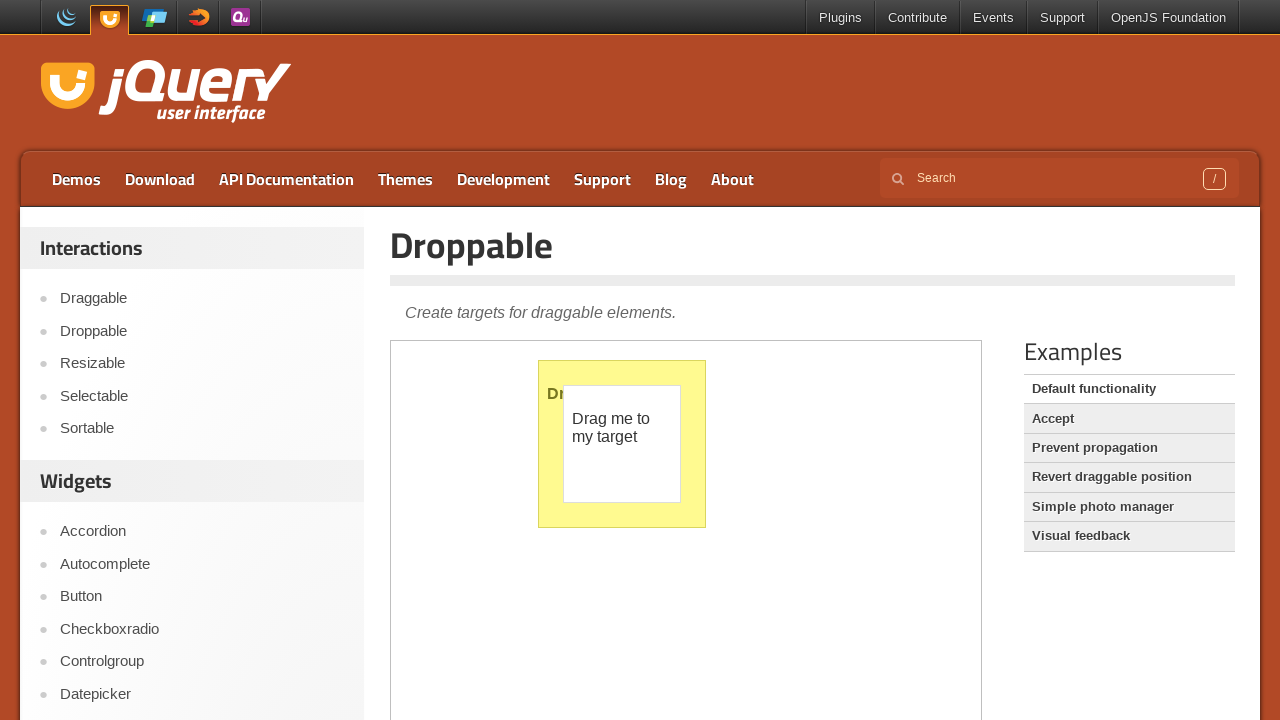

Verified drop success - text content: Dropped!
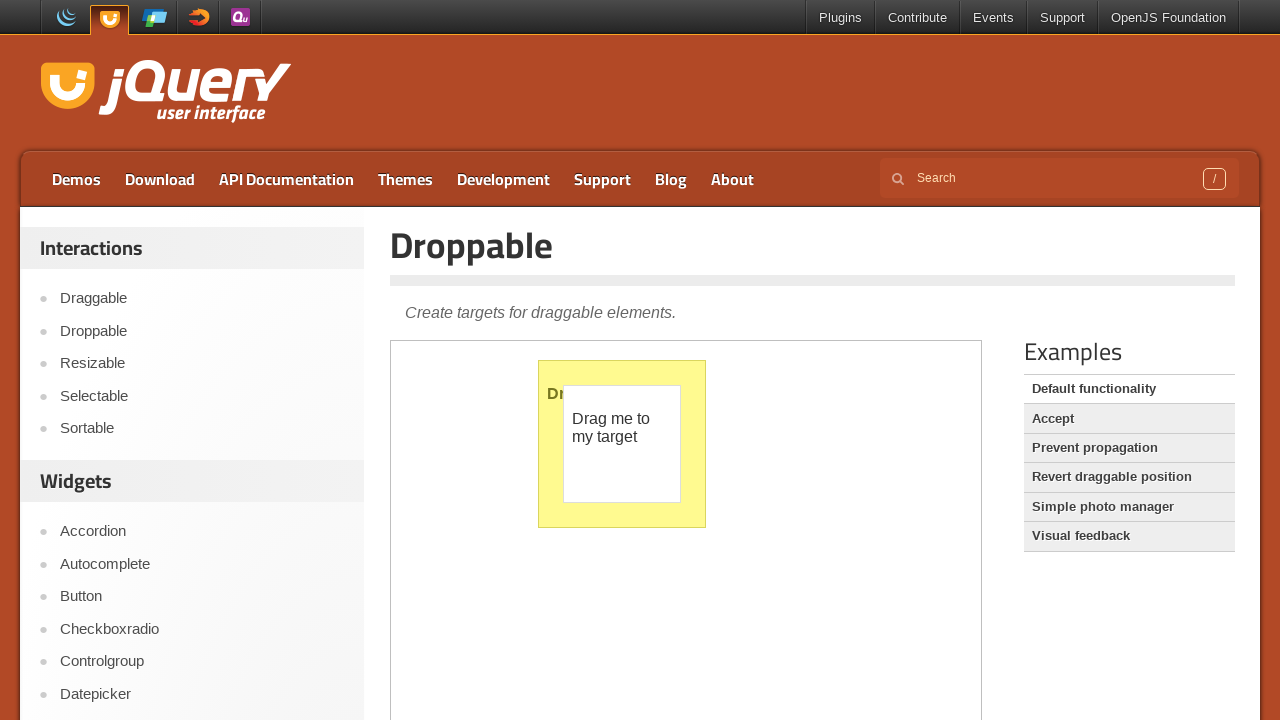

Verified droppable background color changed to: rgb(255, 250, 144)
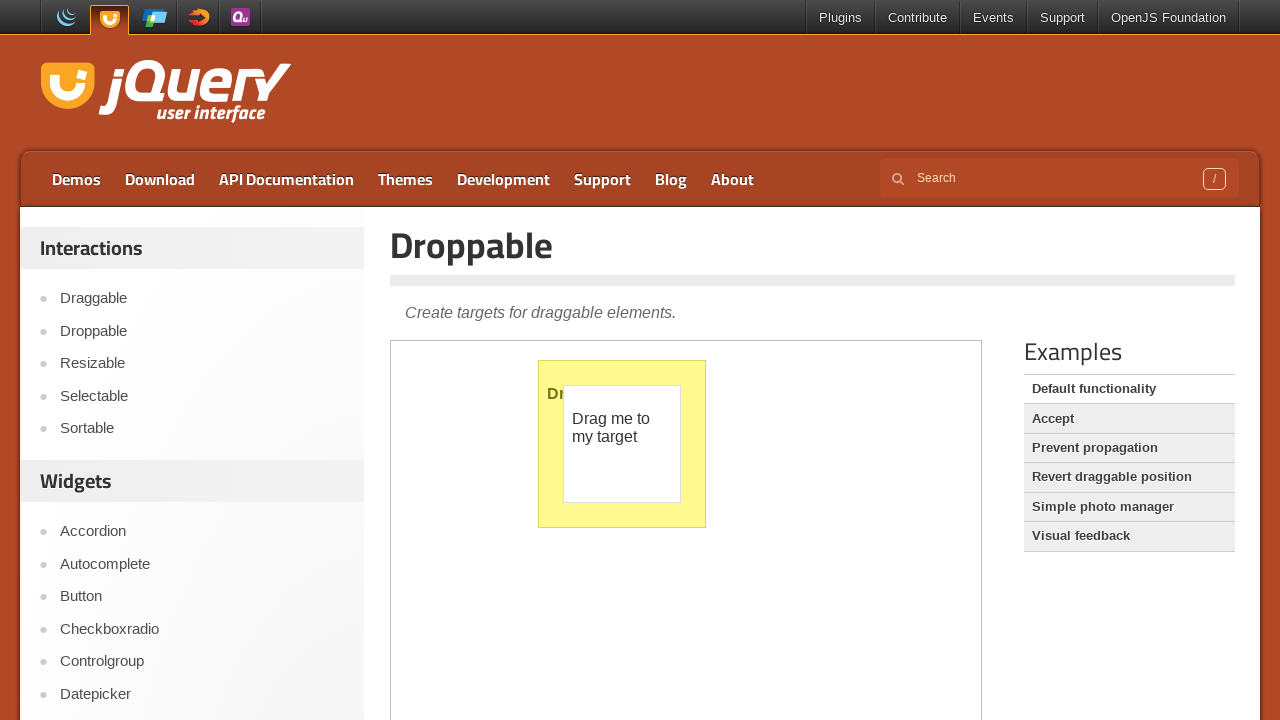

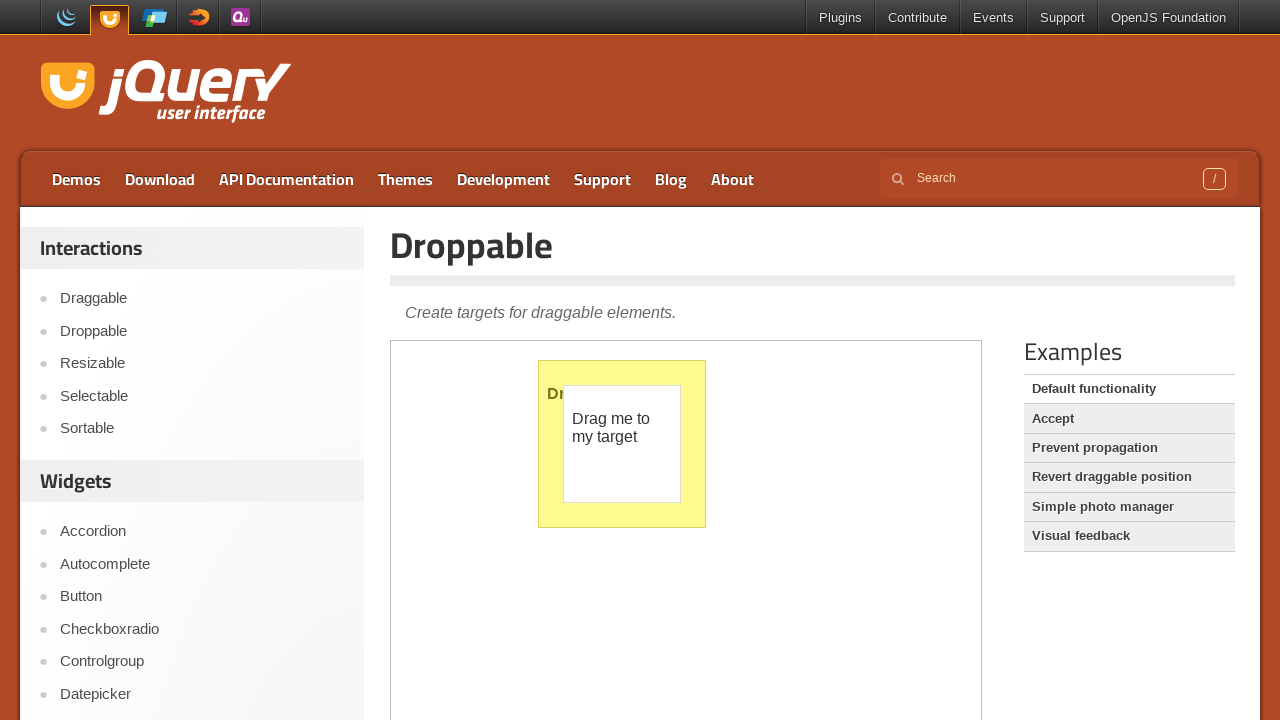